Tests clicking on Browse Languages and verifying the table has Language and Author column headers

Starting URL: http://www.99-bottles-of-beer.net/

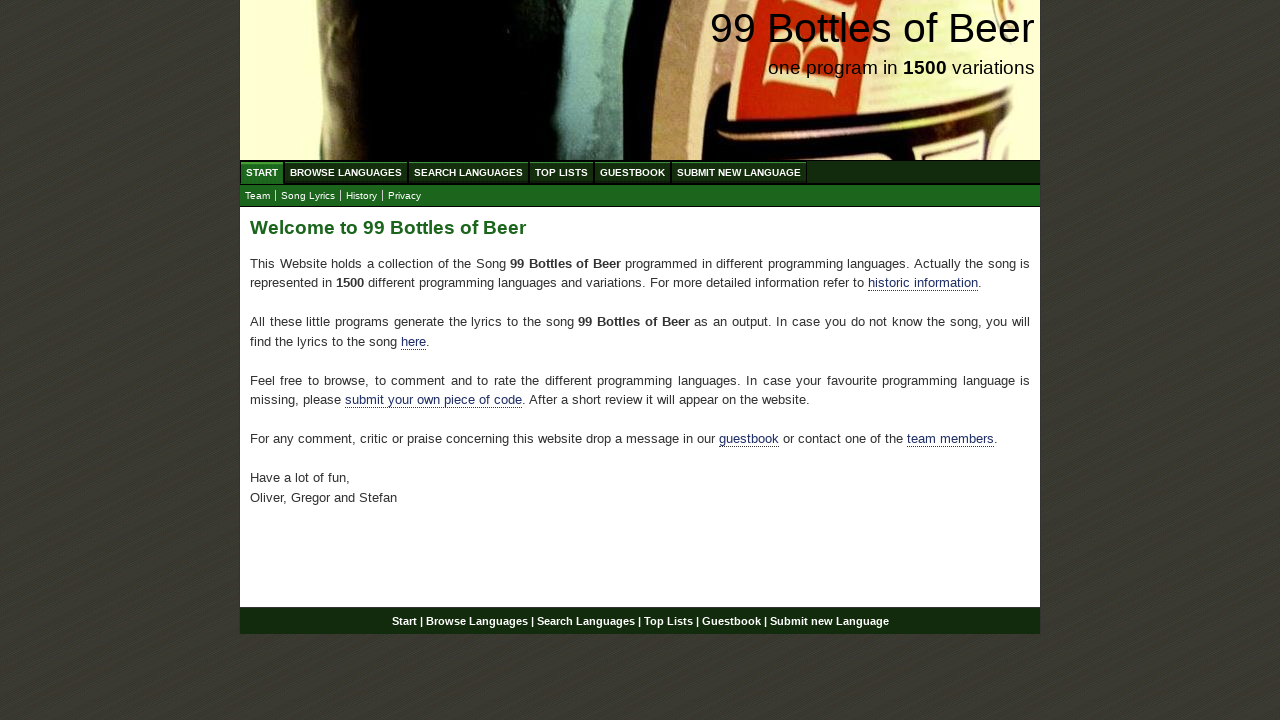

Clicked on Browse Languages menu at (346, 172) on a[href='/abc.html']
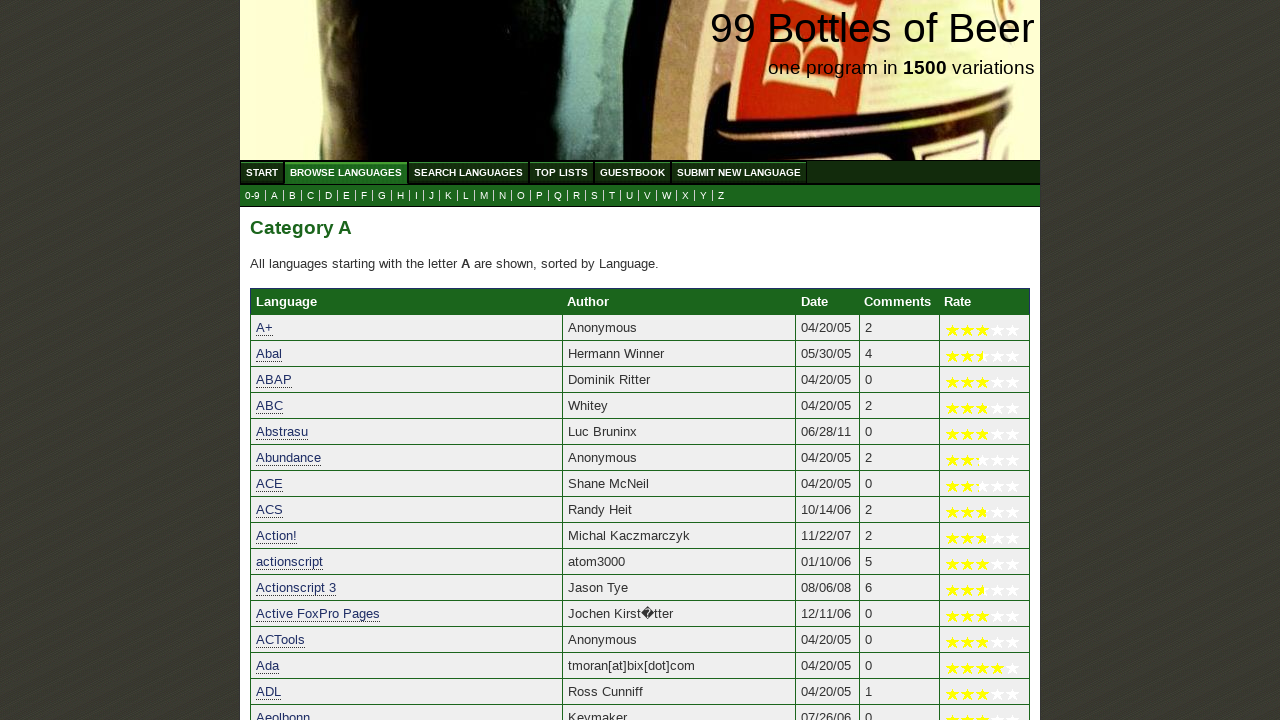

Table with column headers appeared
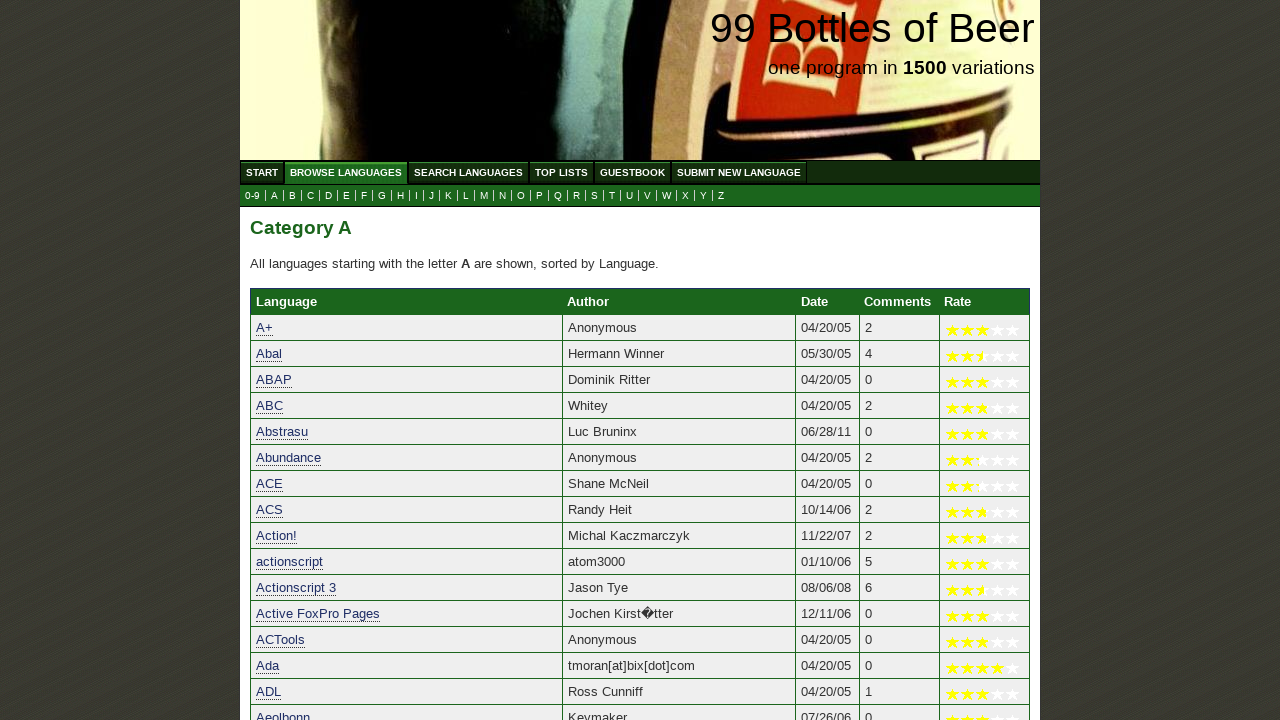

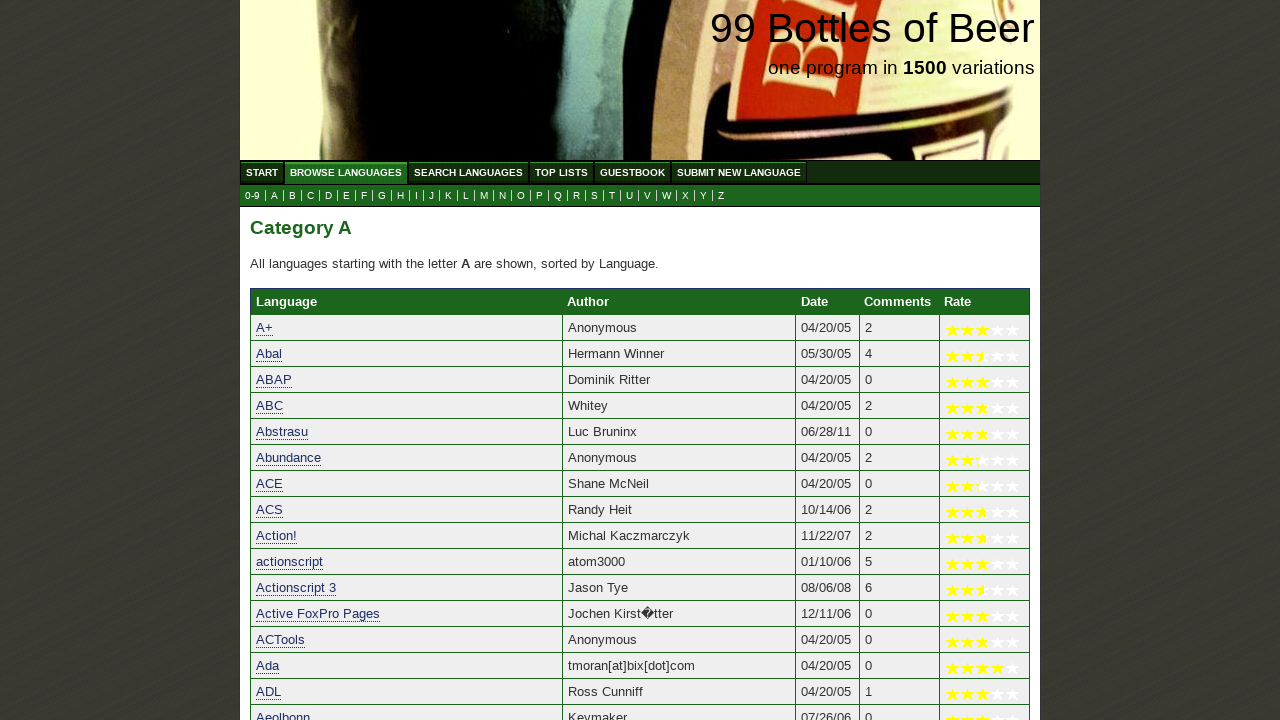